Tests radio button functionality by clicking on the "Yes" radio button option on a demo QA page

Starting URL: https://demoqa.com/radio-button

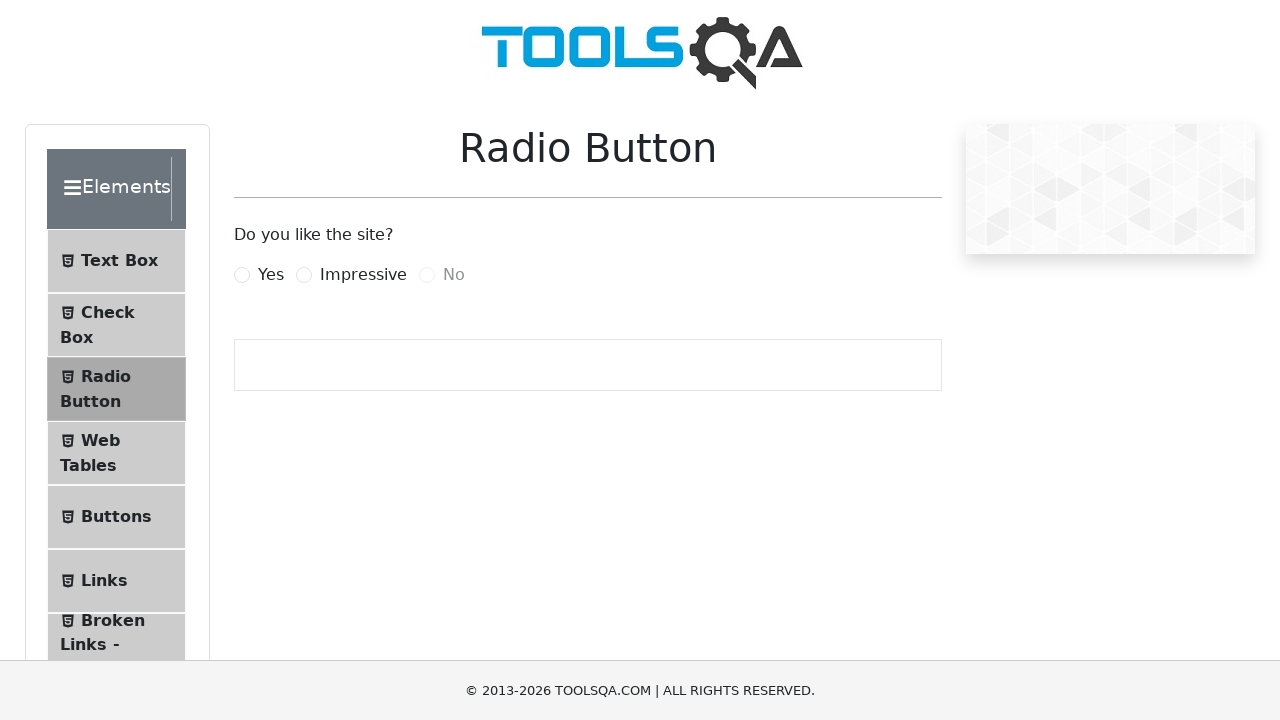

Clicked on the 'Yes' radio button at (271, 275) on label[for='yesRadio']
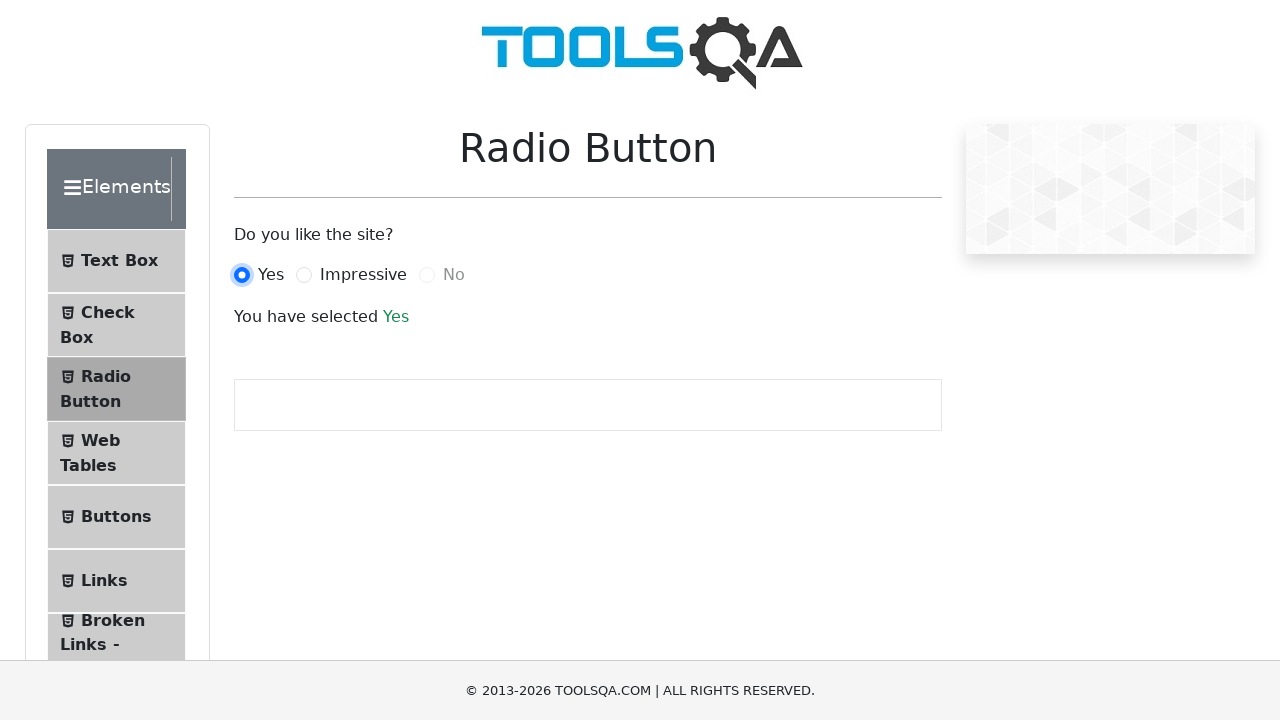

Waited for success message to appear after selecting 'Yes'
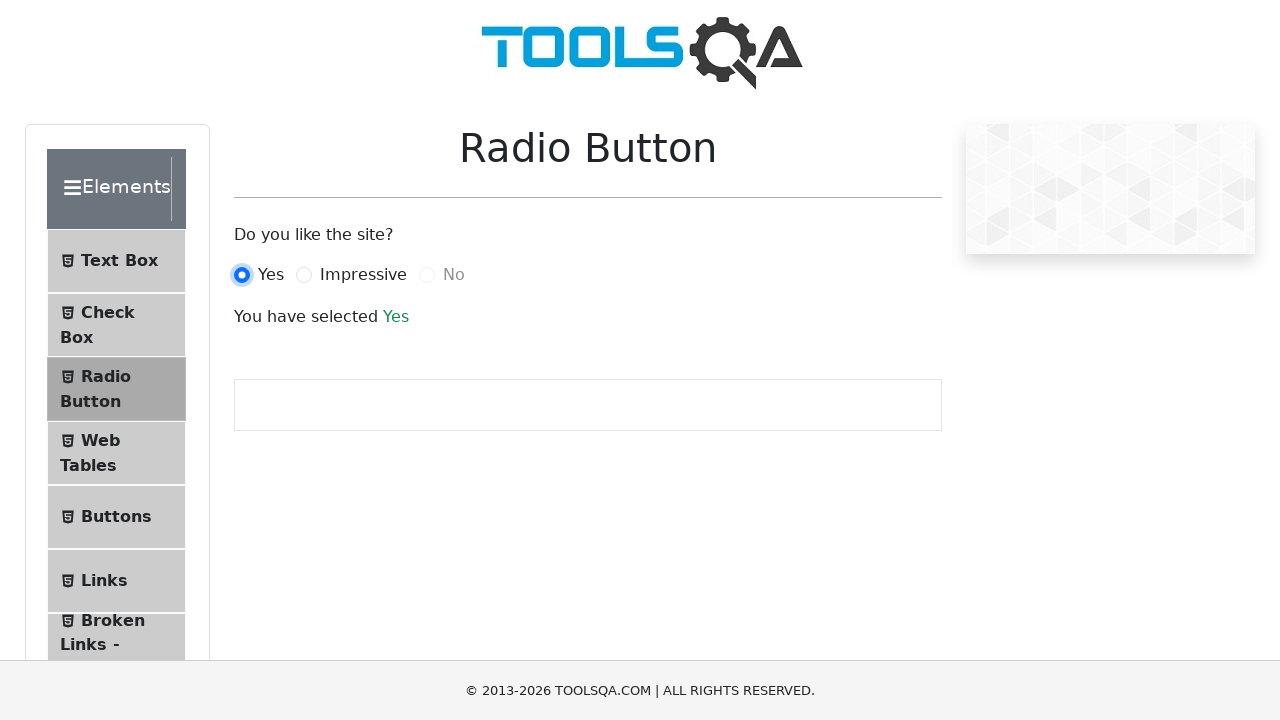

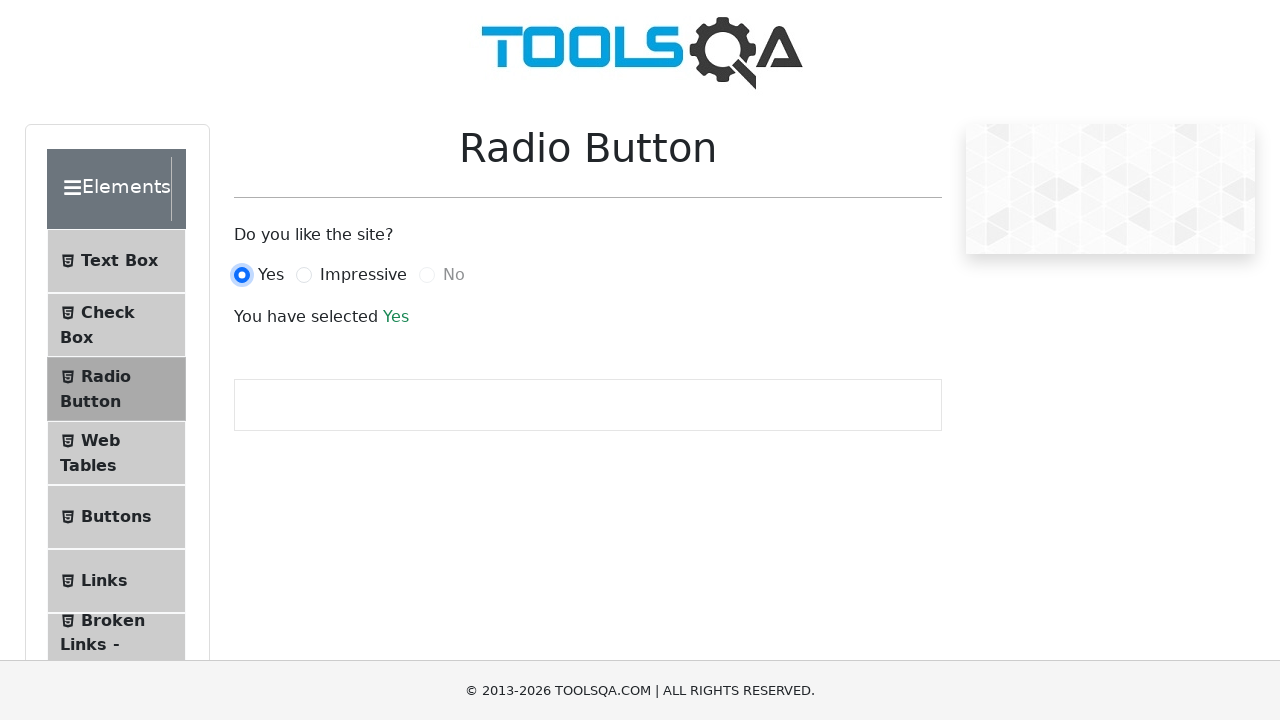